Tests that the counter displays the current number of todo items

Starting URL: https://demo.playwright.dev/todomvc

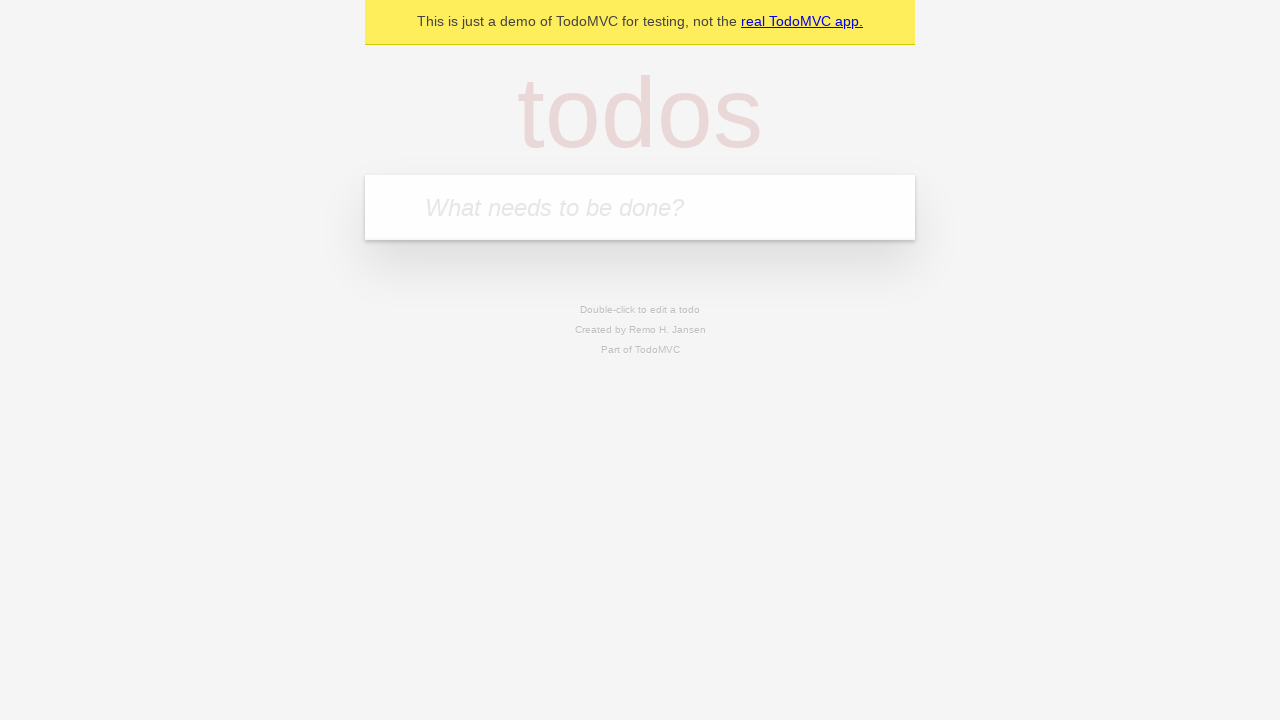

Located the todo input field
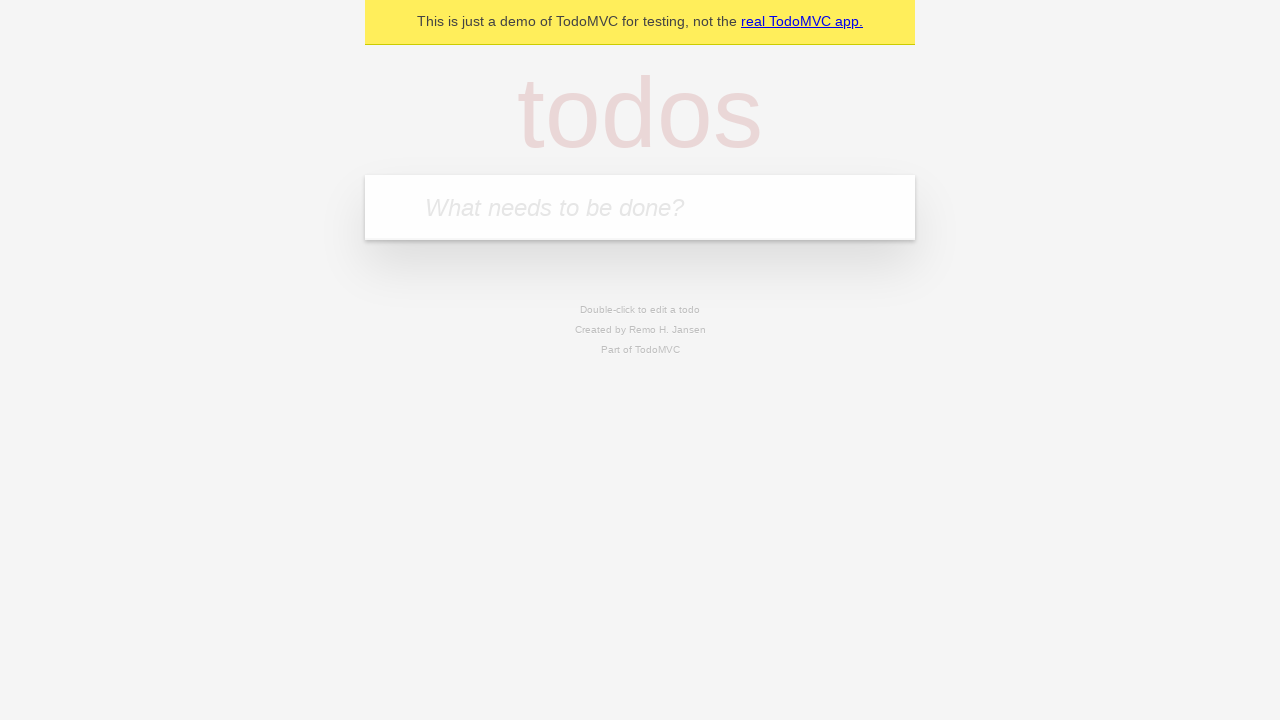

Filled todo input with 'buy some cheese' on internal:attr=[placeholder="What needs to be done?"i]
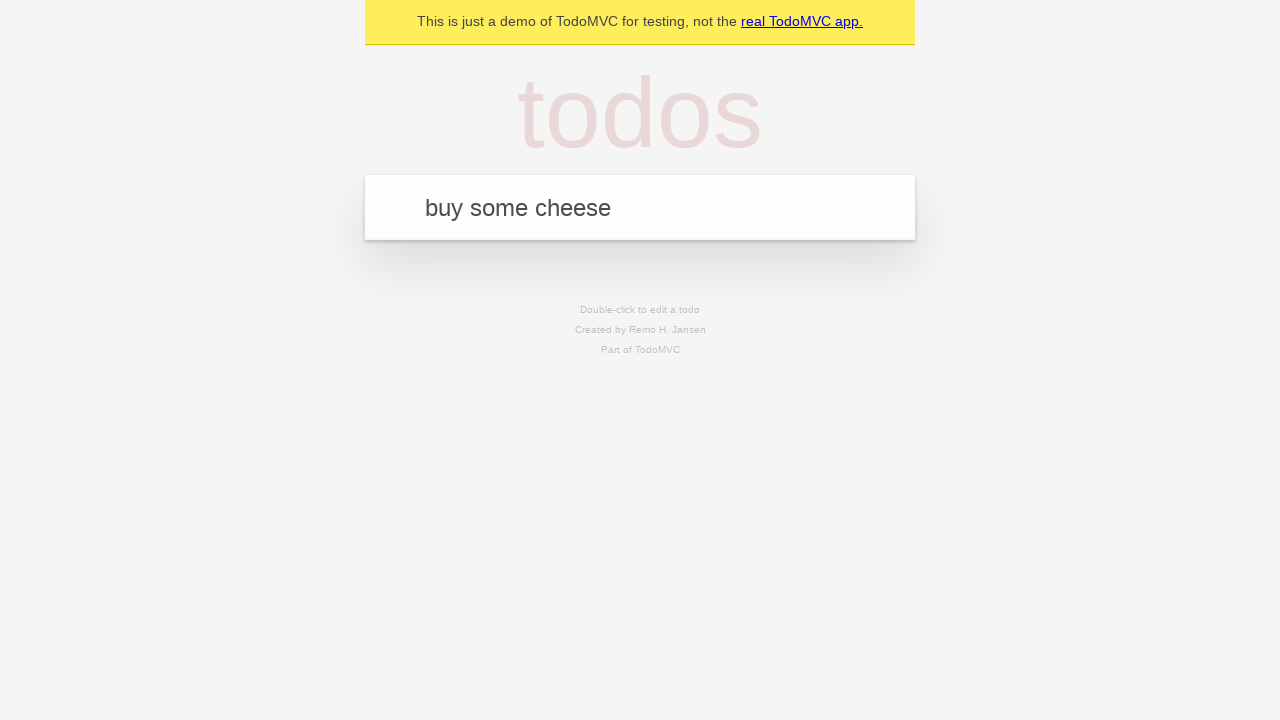

Pressed Enter to add first todo item on internal:attr=[placeholder="What needs to be done?"i]
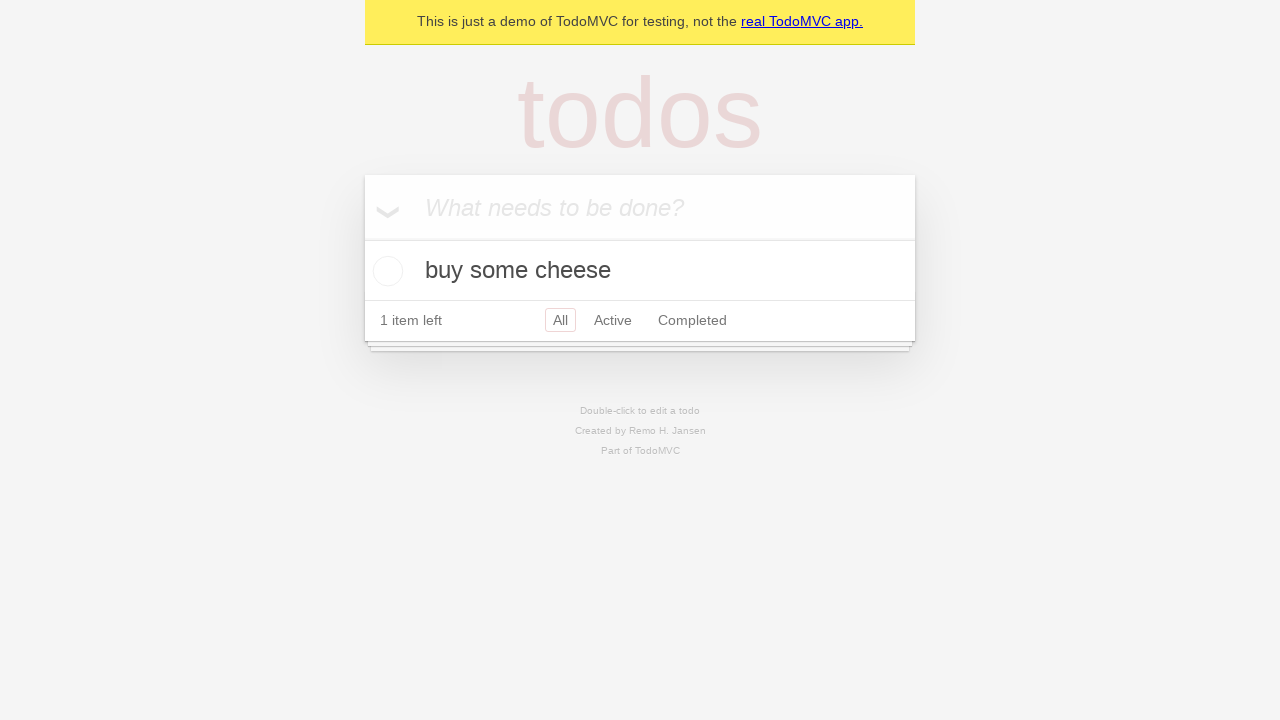

Todo counter element loaded after first item added
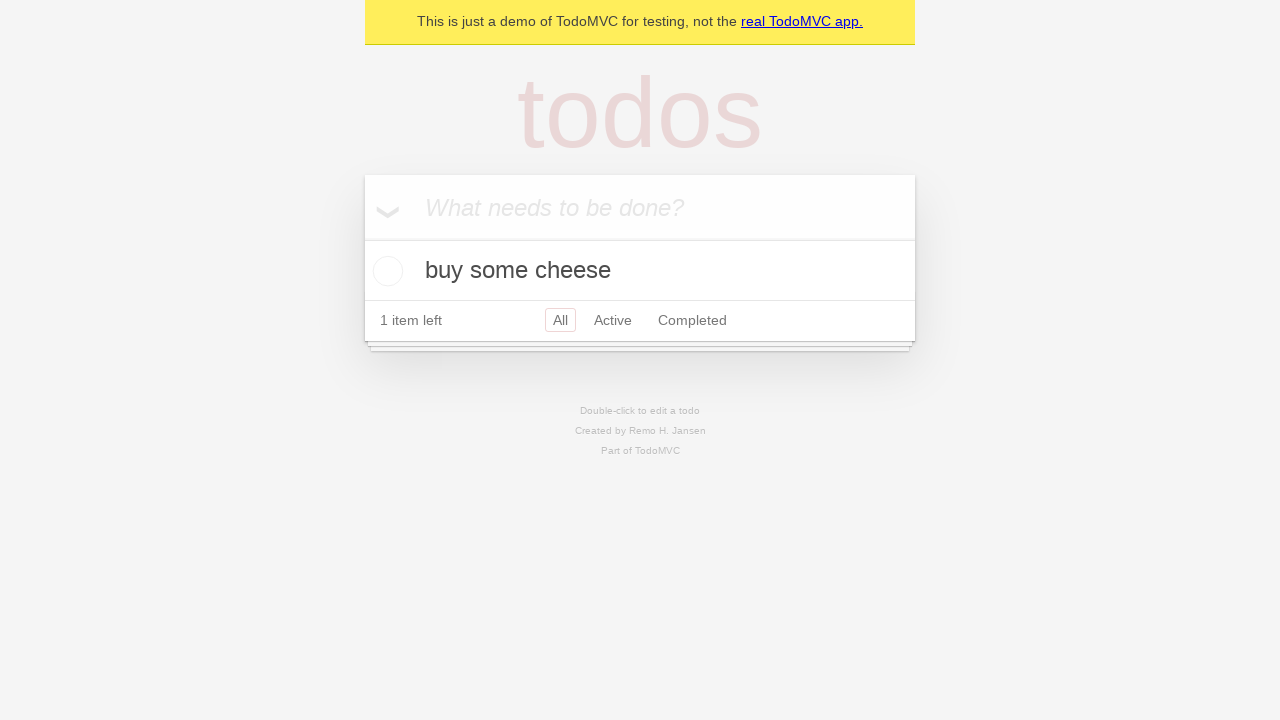

Filled todo input with 'feed the cat' on internal:attr=[placeholder="What needs to be done?"i]
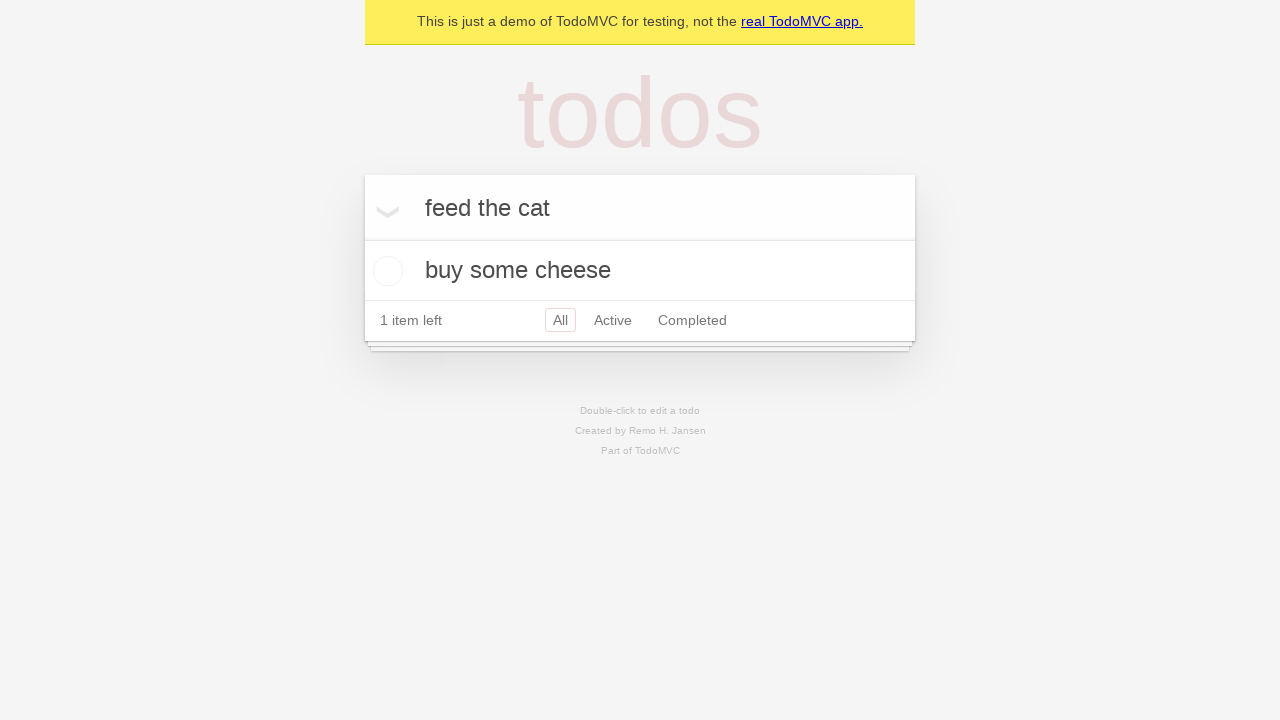

Pressed Enter to add second todo item on internal:attr=[placeholder="What needs to be done?"i]
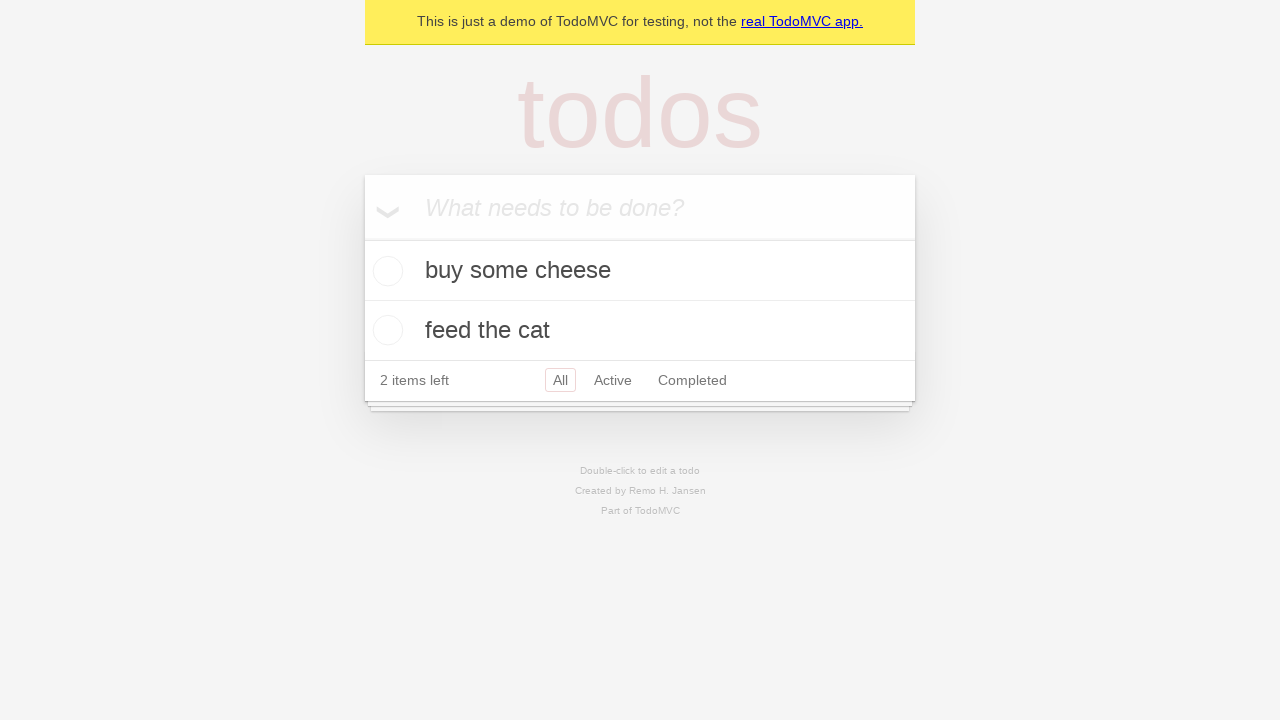

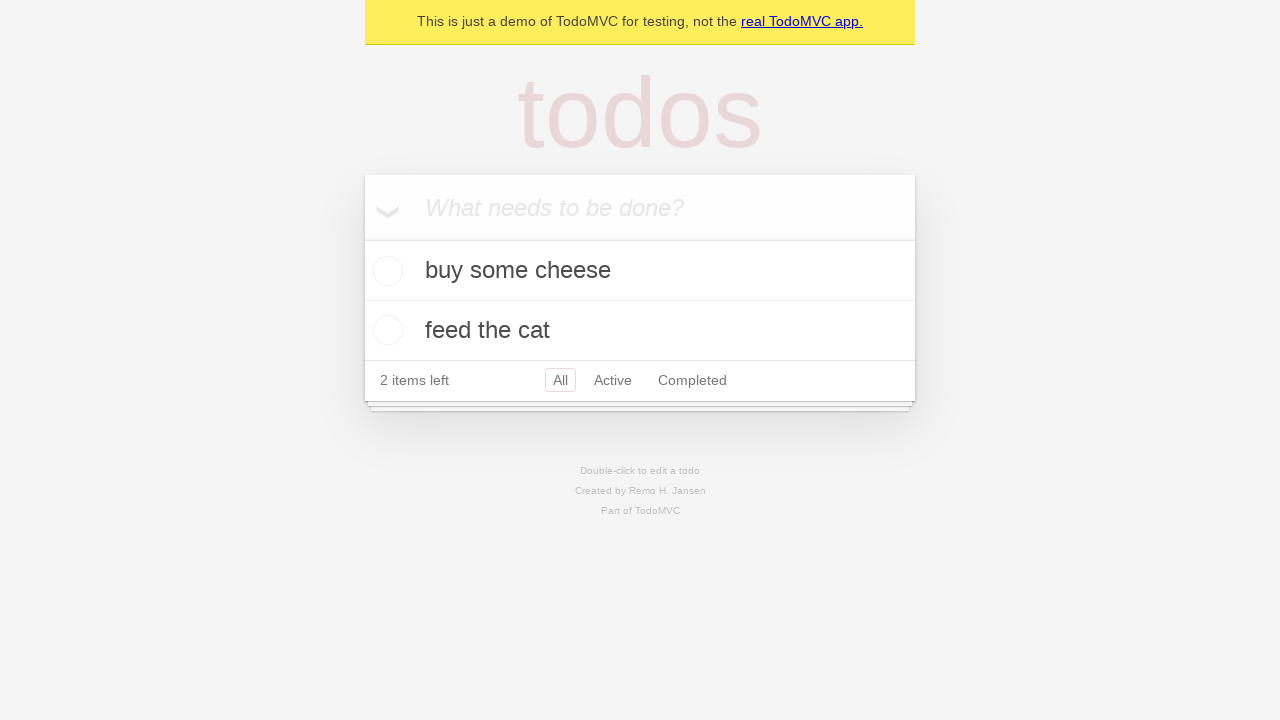